Tests drag and drop functionality on jQuery UI demo page by dragging an element onto a drop target and verifying the drop was successful

Starting URL: https://jqueryui.com/droppable/

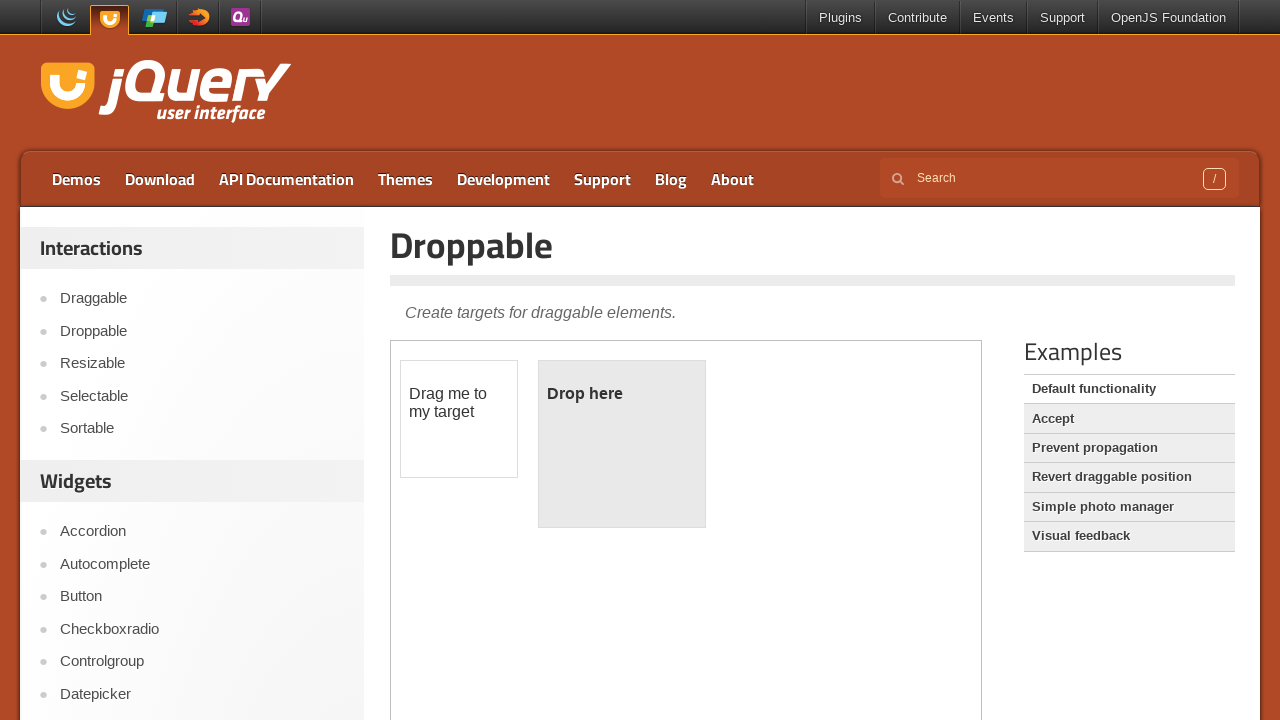

Located the demo iframe
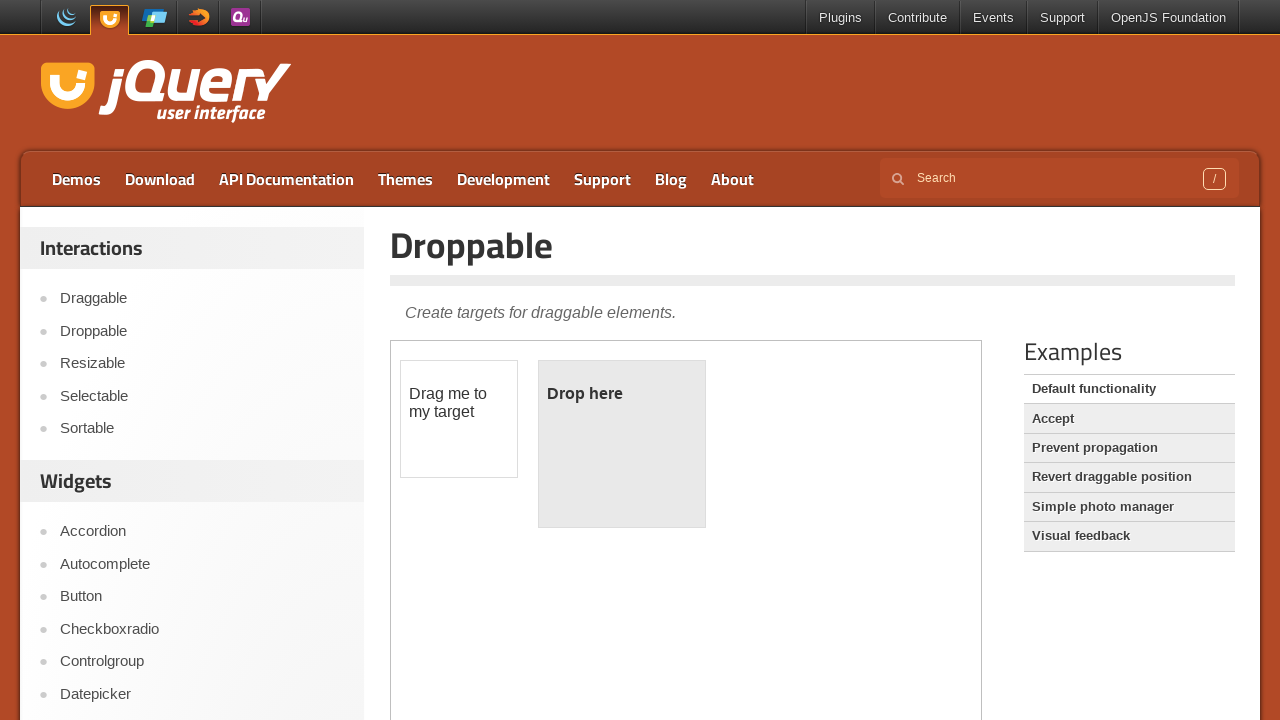

Draggable element loaded in frame
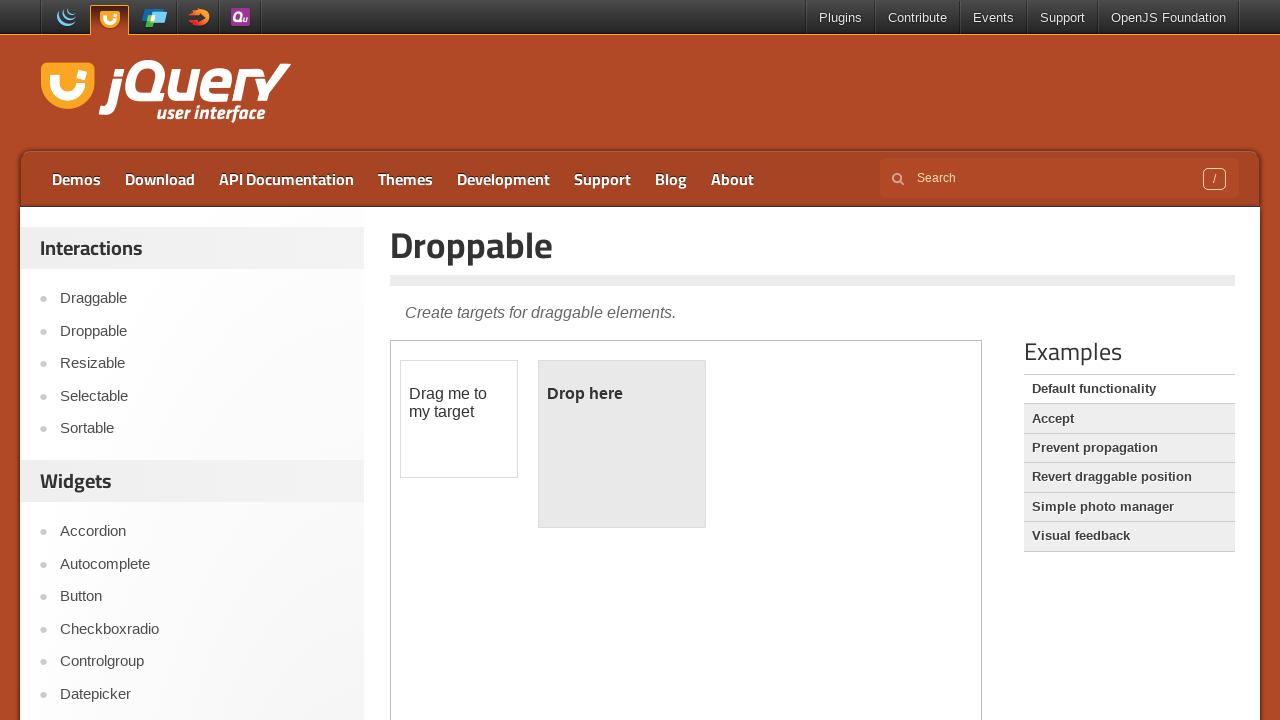

Located draggable element
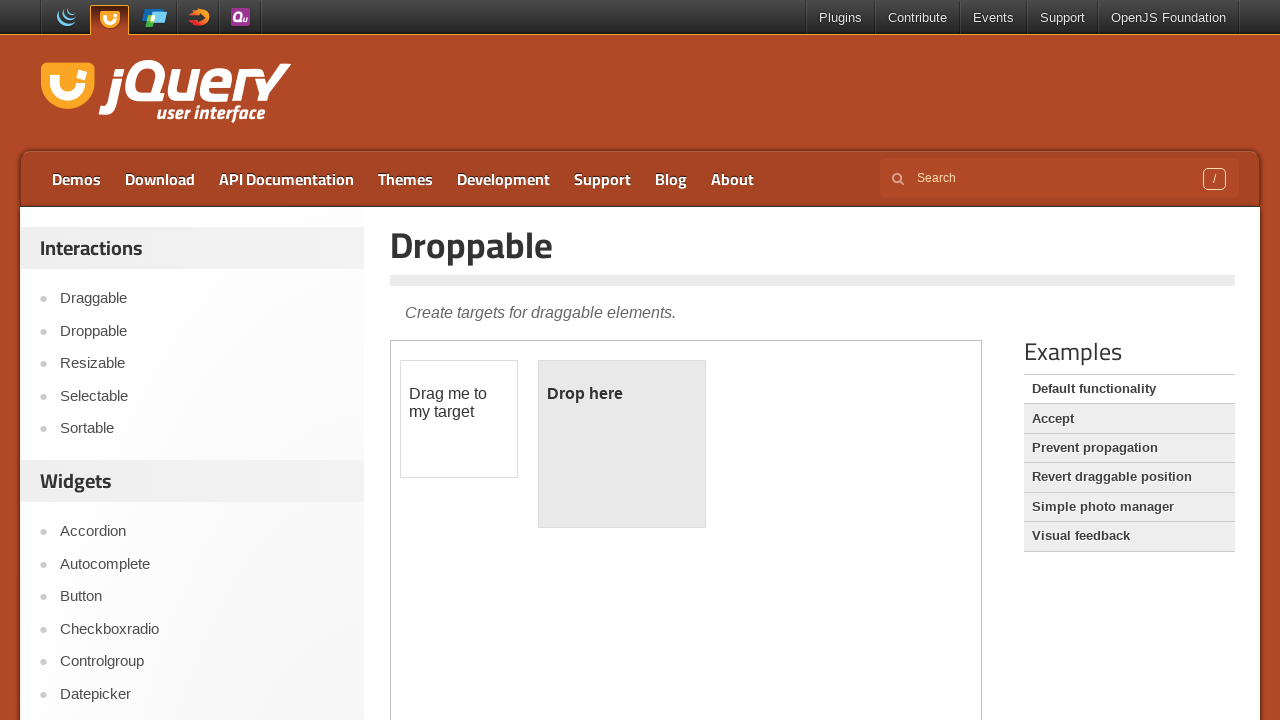

Located droppable target element
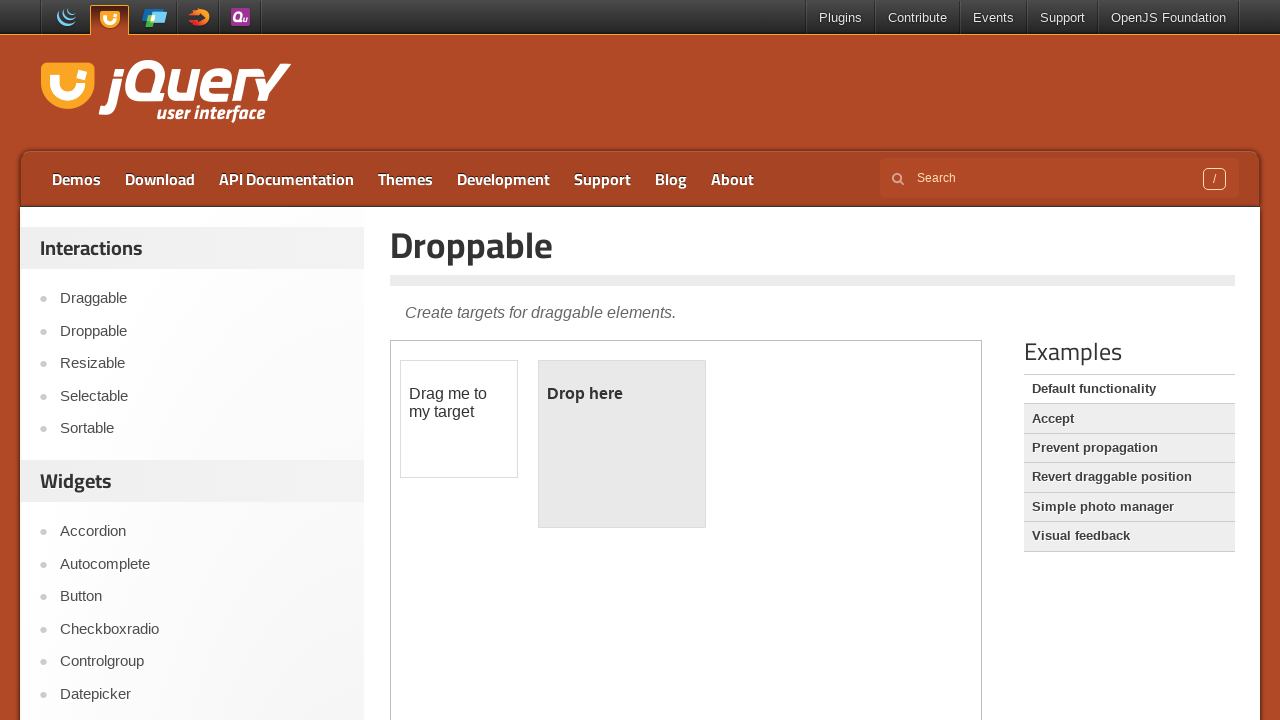

Dragged element onto drop target at (622, 444)
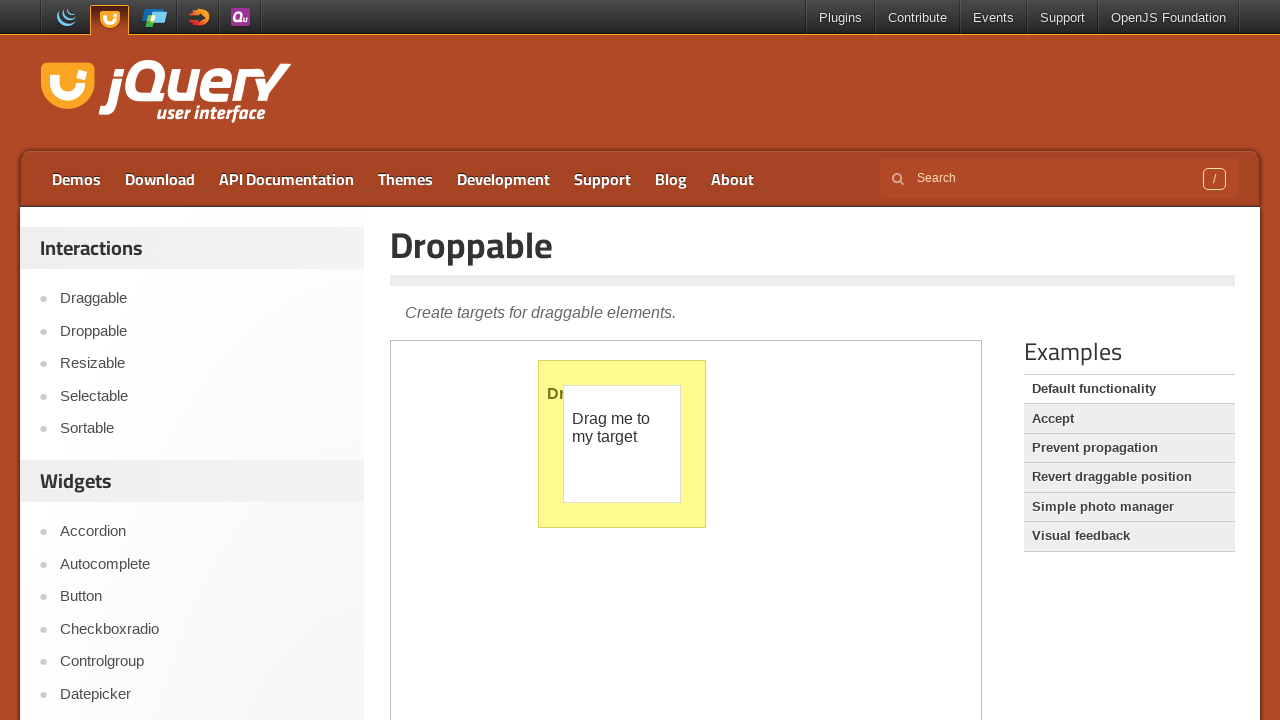

Verified drop was successful - target displays 'Dropped!'
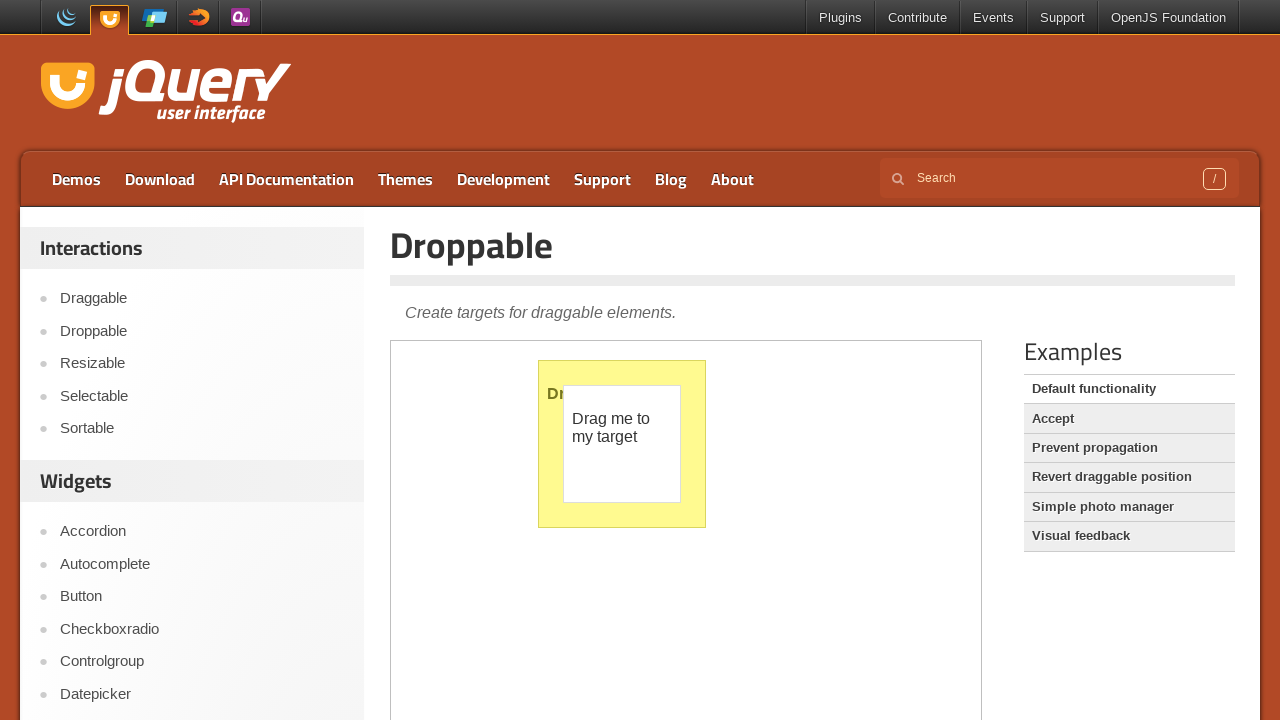

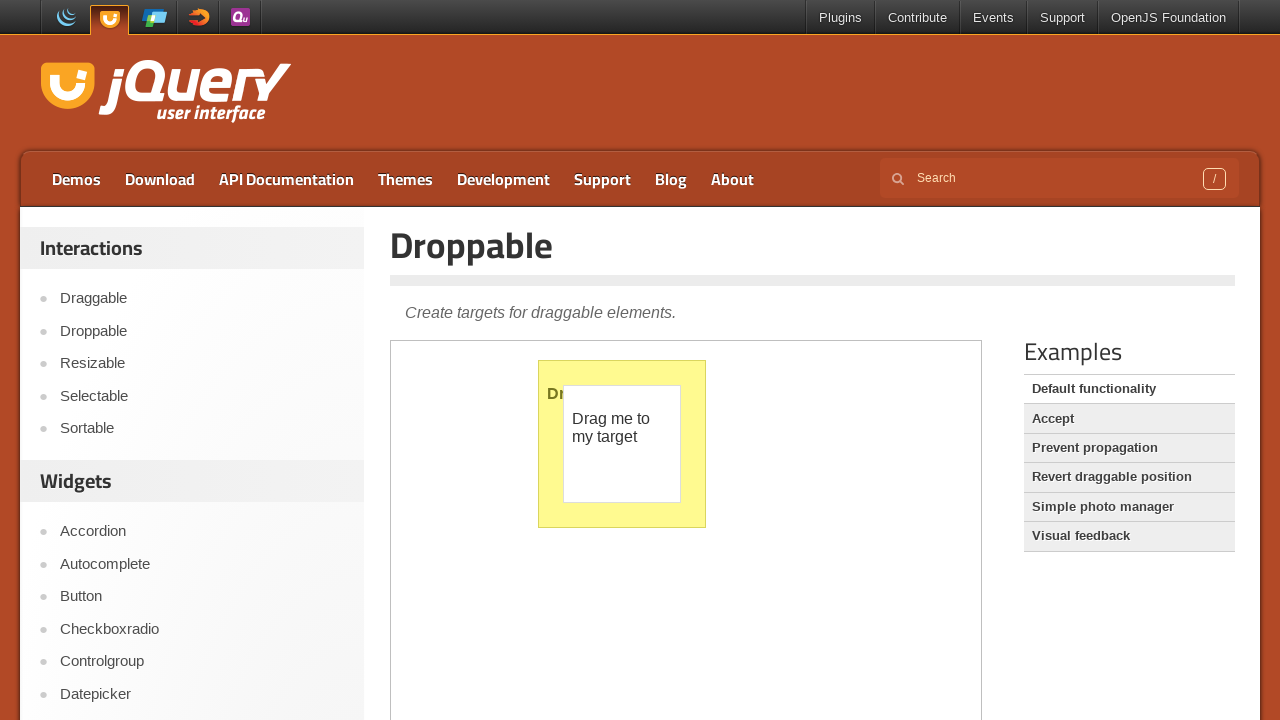